Tests the FAQ accordion by clicking the "How many scooters can you order" dropdown and verifying the expanded text.

Starting URL: https://qa-scooter.praktikum-services.ru

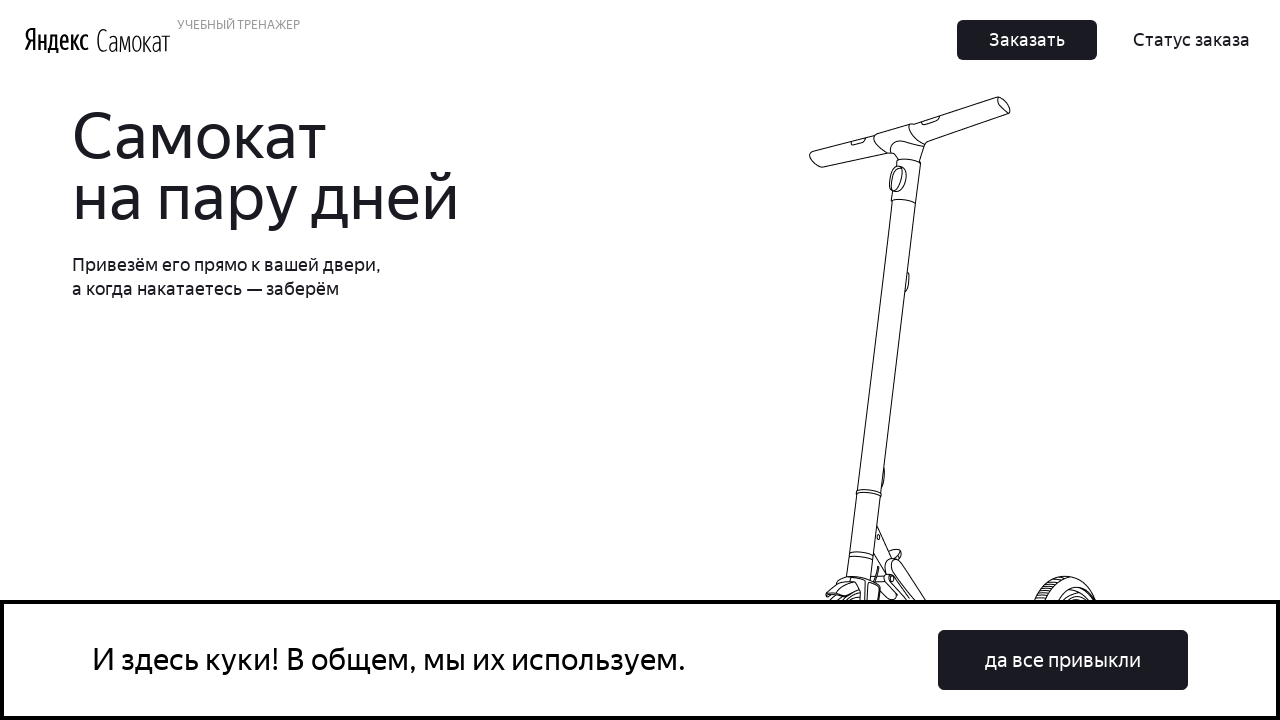

Clicked on 'How many scooters can you order' accordion dropdown at (967, 360) on #accordion__heading-1
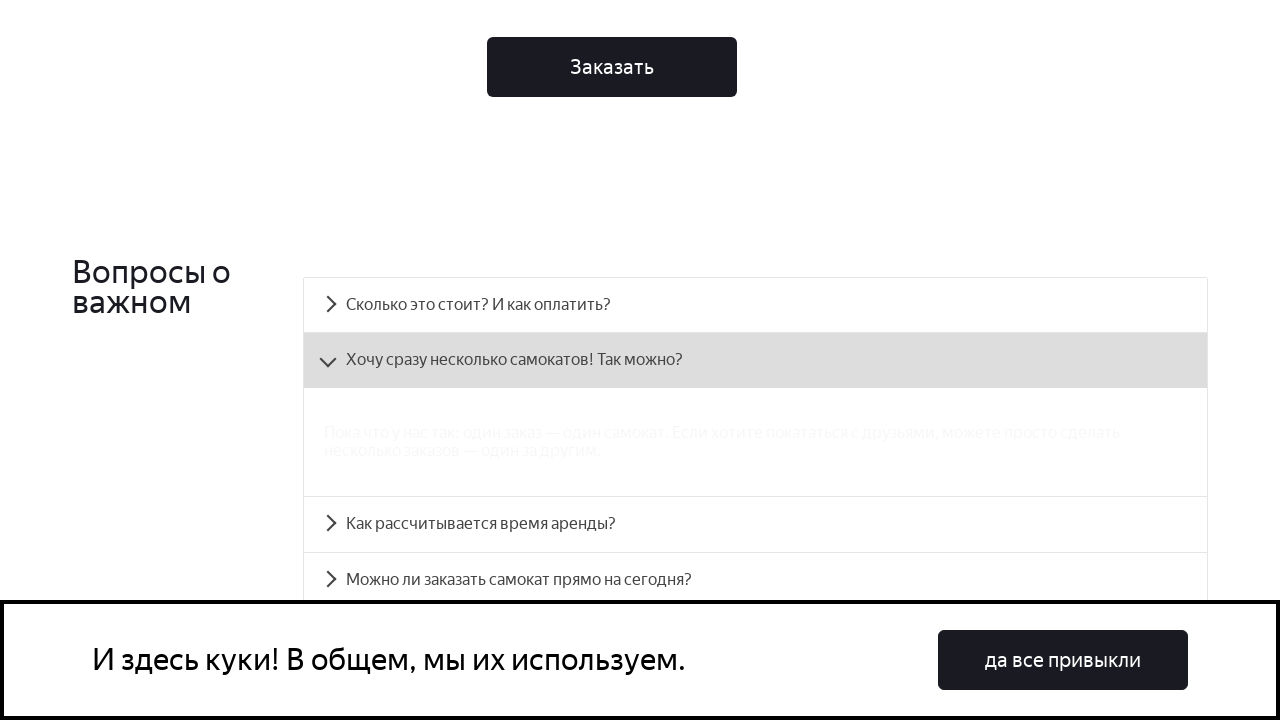

Accordion panel expanded and text loaded
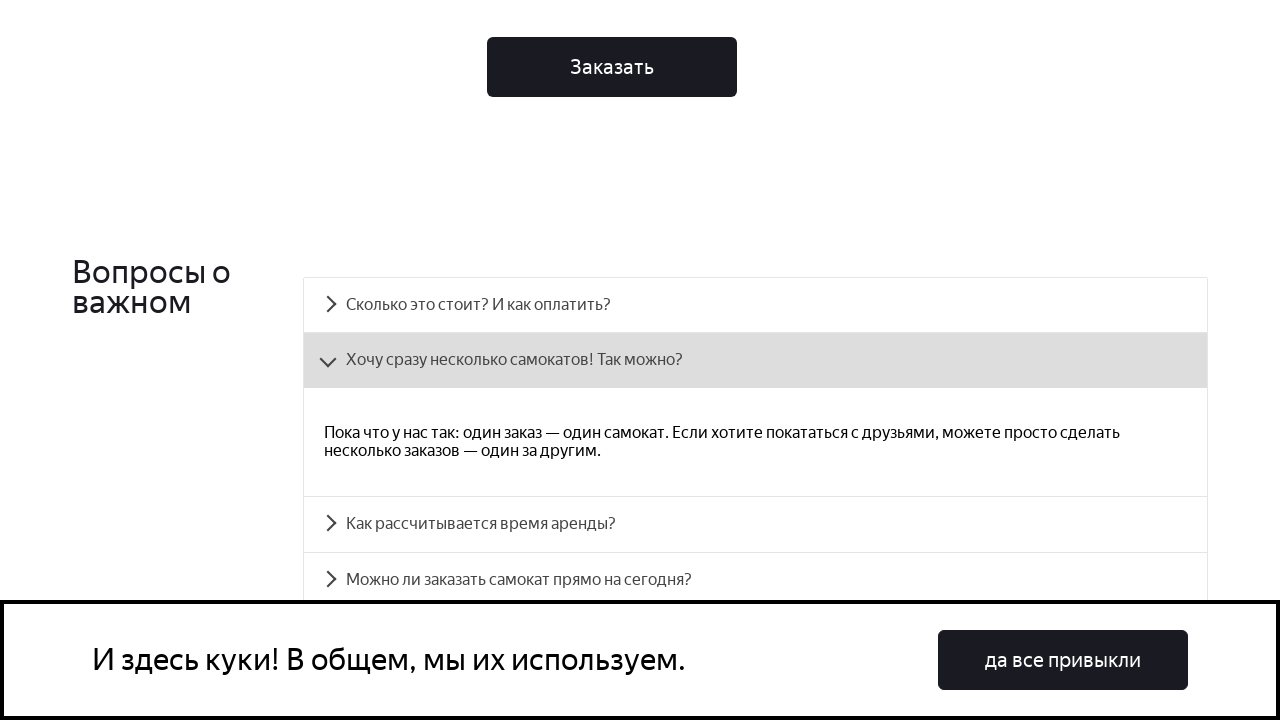

Retrieved expanded text from accordion panel
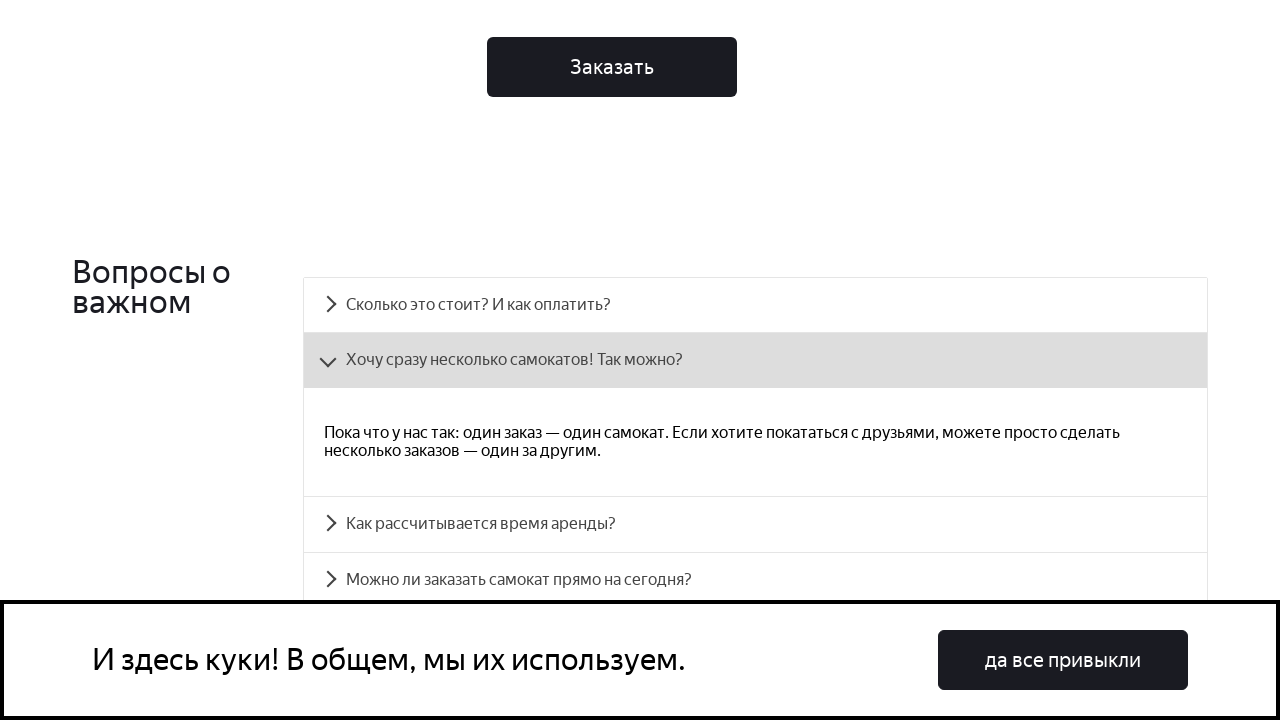

Verified expanded text matches expected content
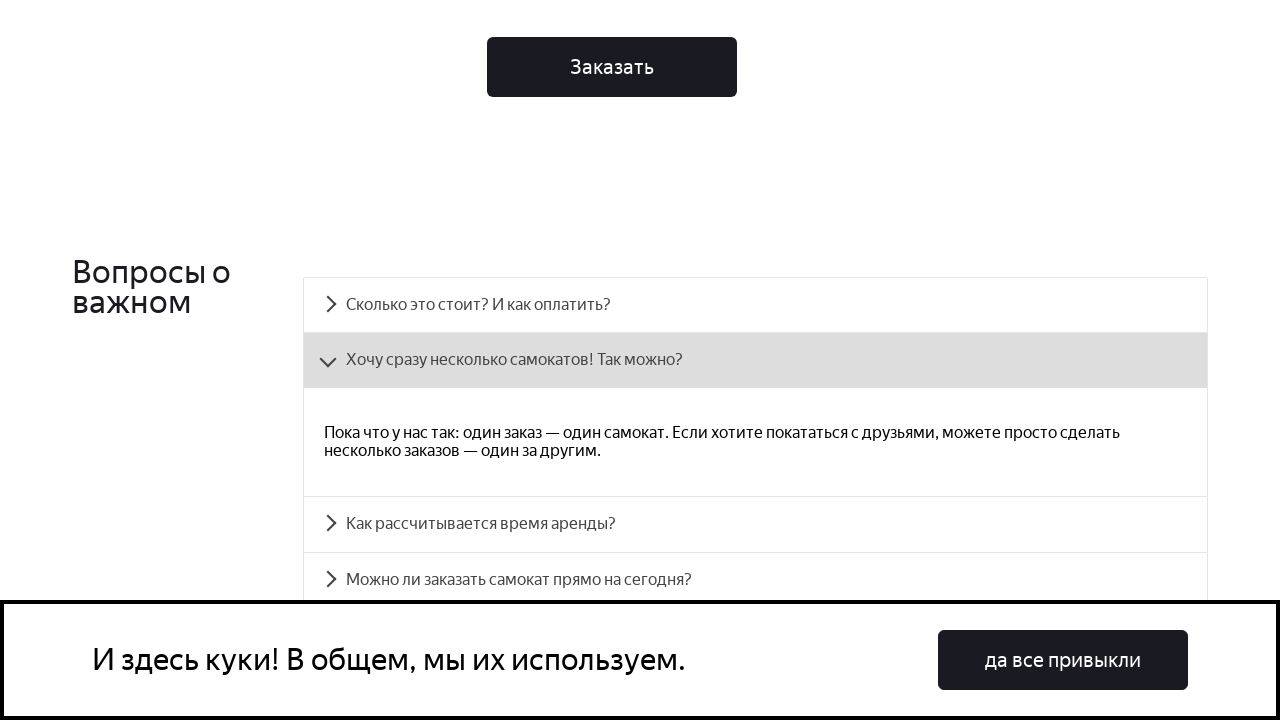

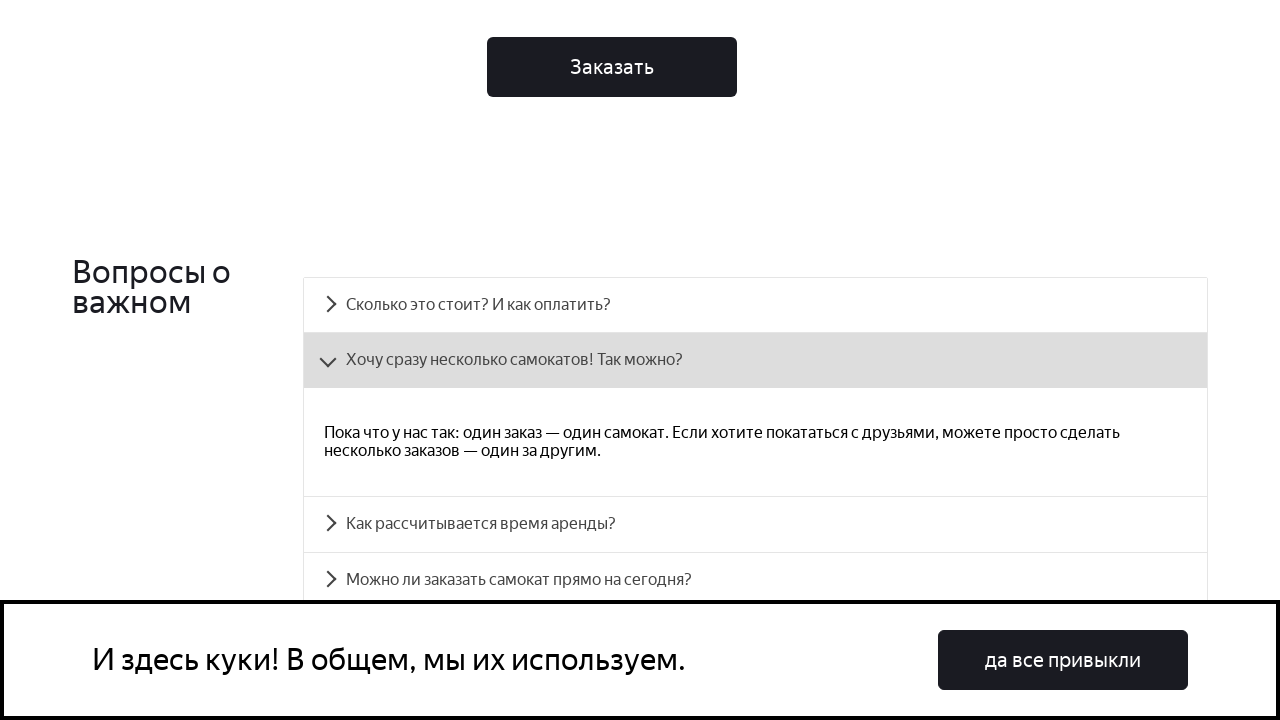